Tests textarea field by entering multi-line text and verifying the value

Starting URL: https://www.selenium.dev/selenium/web/web-form.html

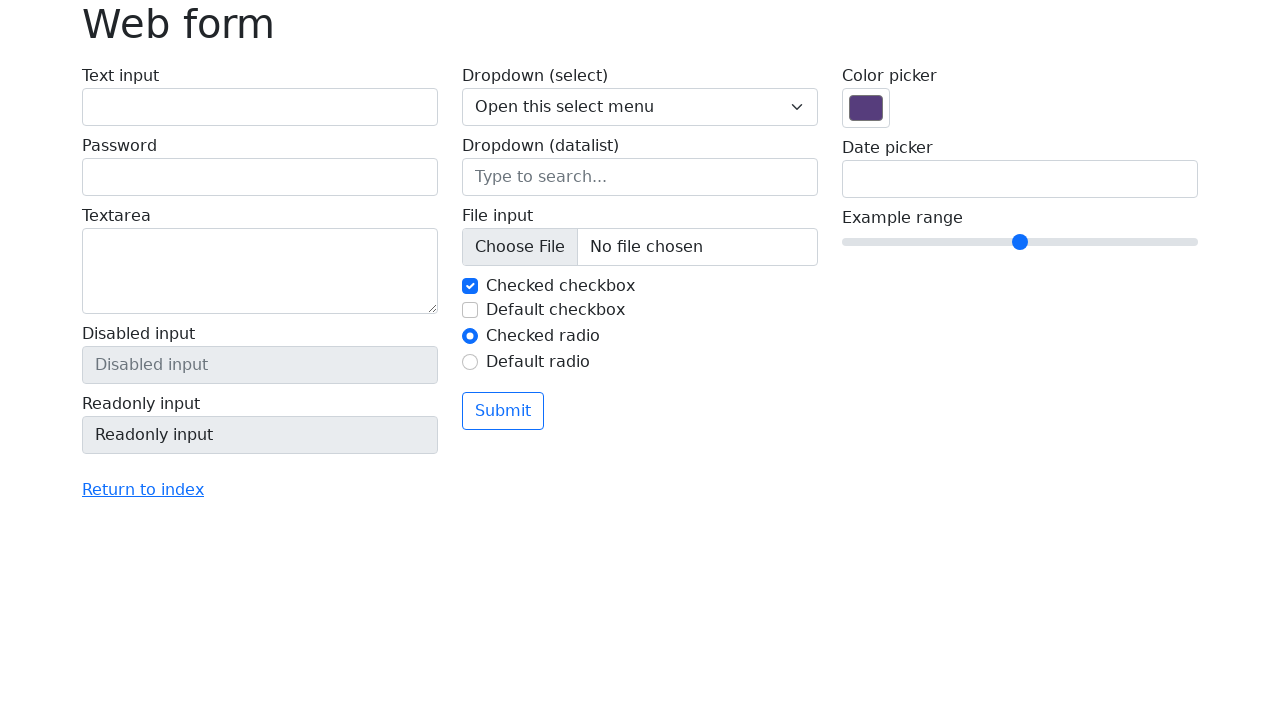

Filled textarea field with multi-line test message on textarea[name='my-textarea']
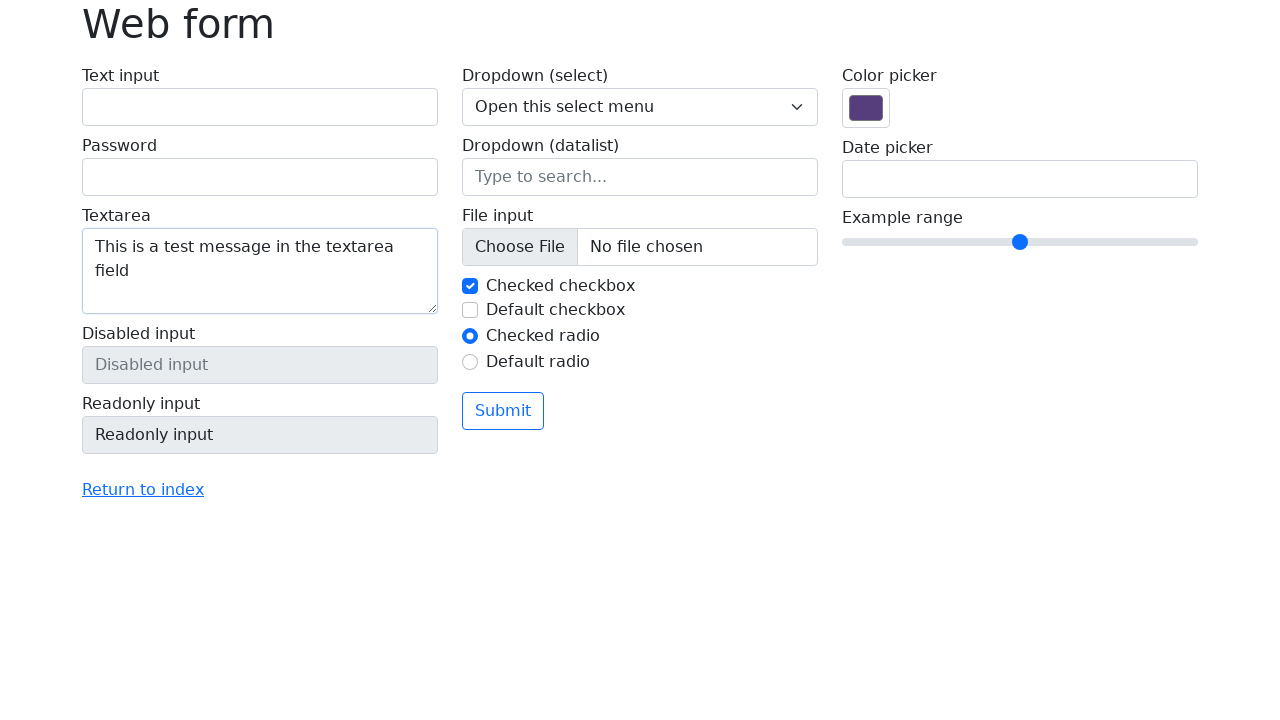

Verified textarea value matches entered text
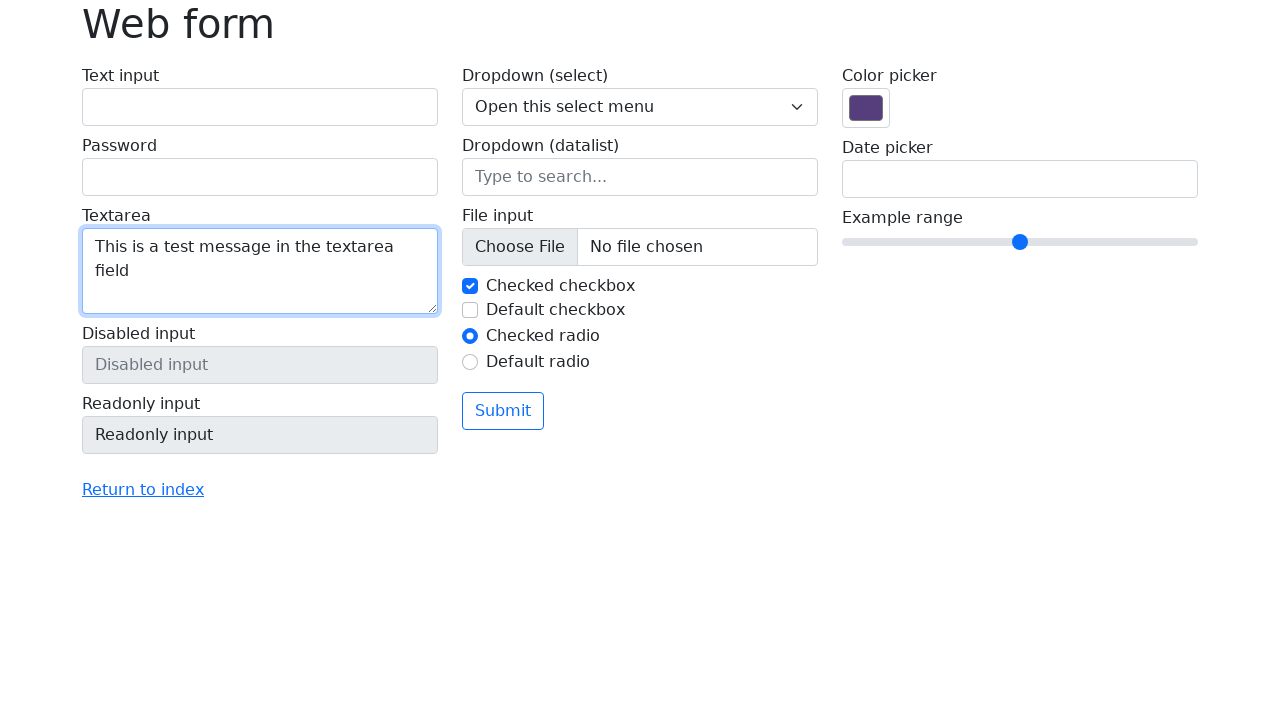

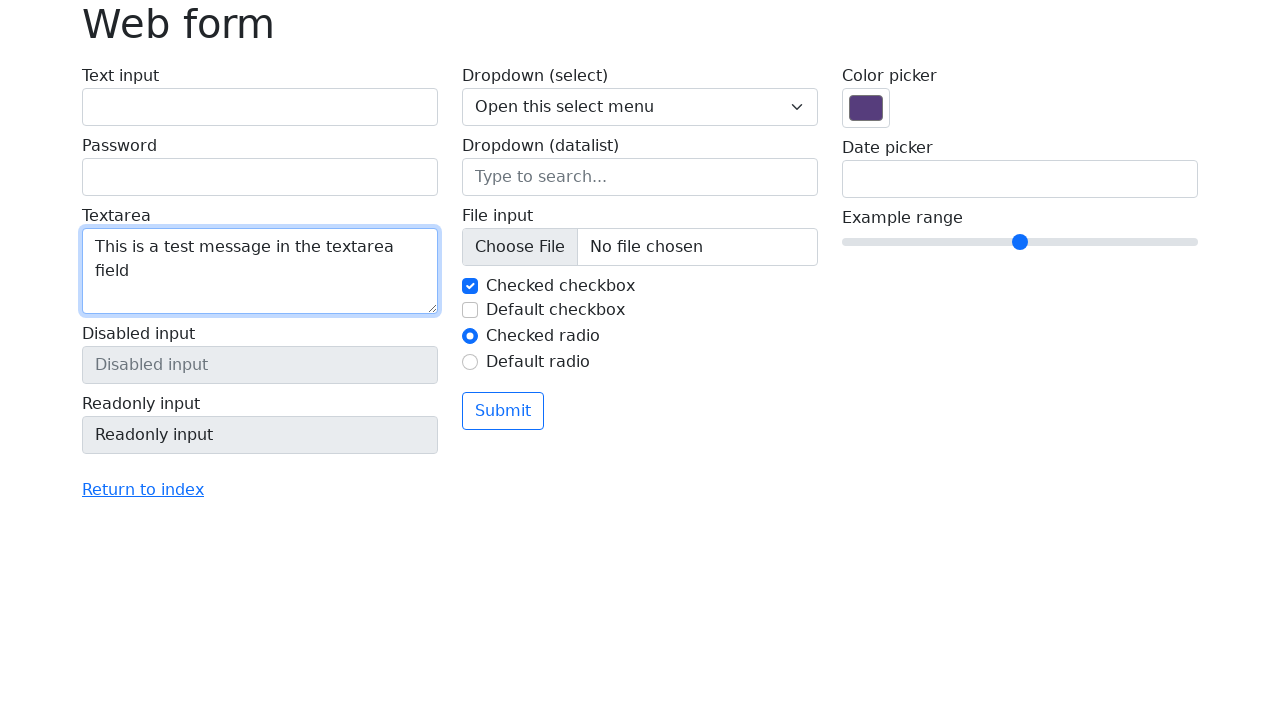